Navigates to the Internet test site, clicks on the Inputs link, and enters a number in the number input field

Starting URL: https://the-internet.herokuapp.com/

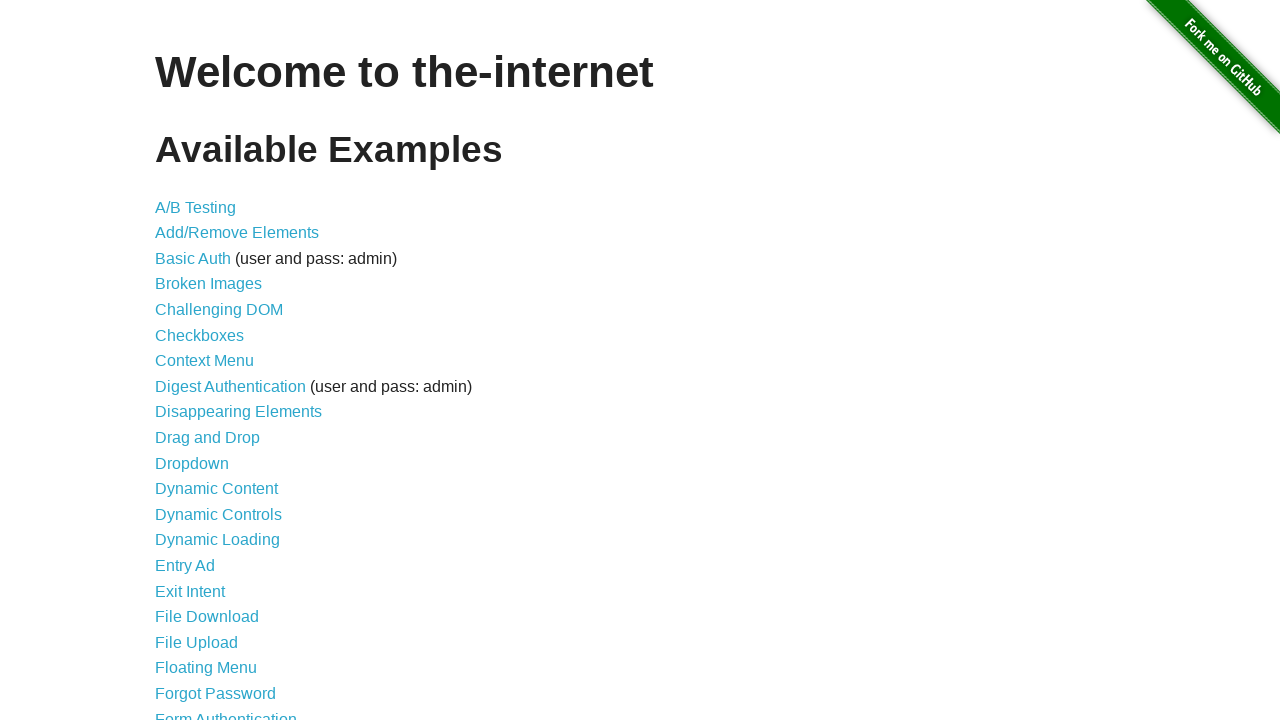

Navigated to the Internet test site home page
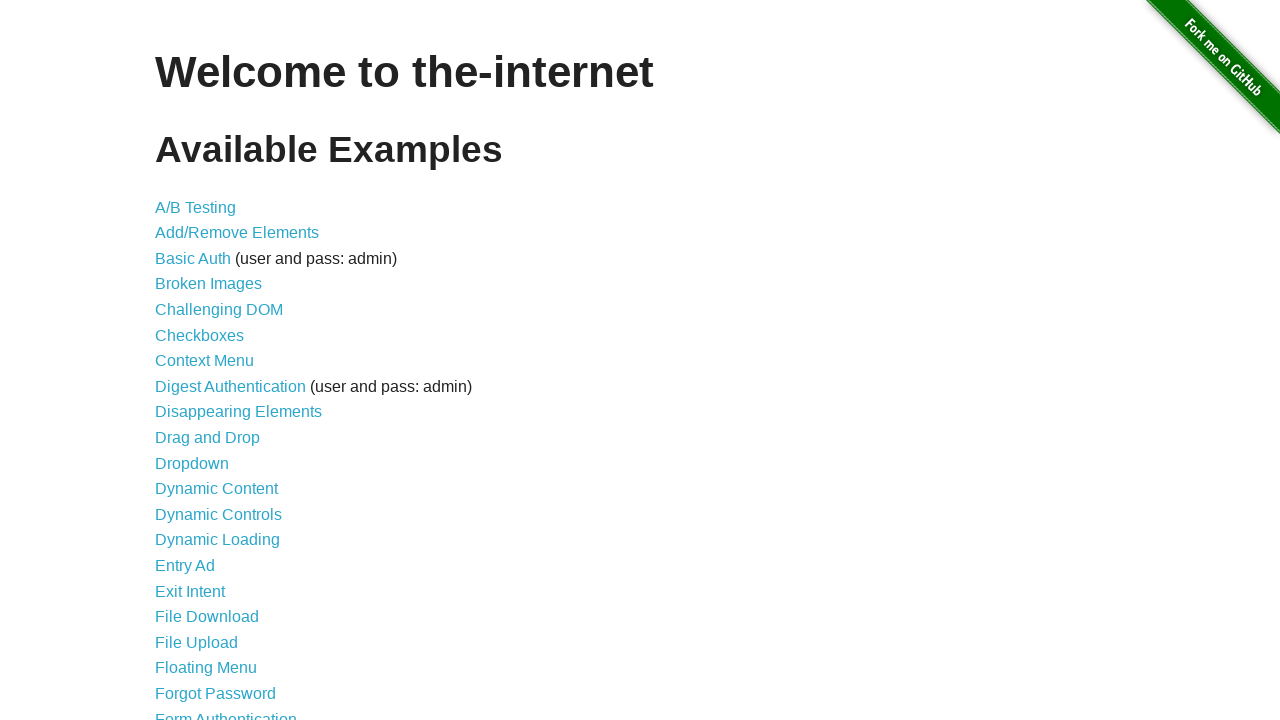

Clicked on the Inputs link at (176, 361) on a:text('Inputs')
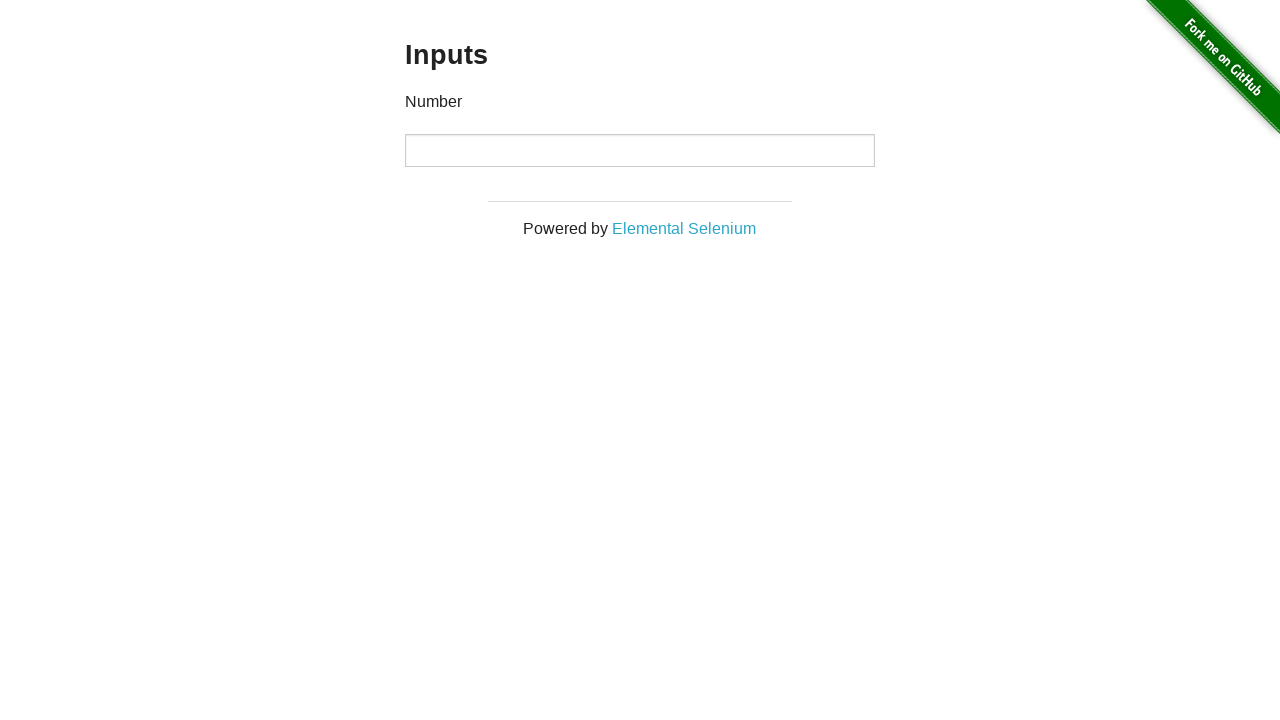

Entered number '3' in the number input field on #content > div > div > div > input[type=number]
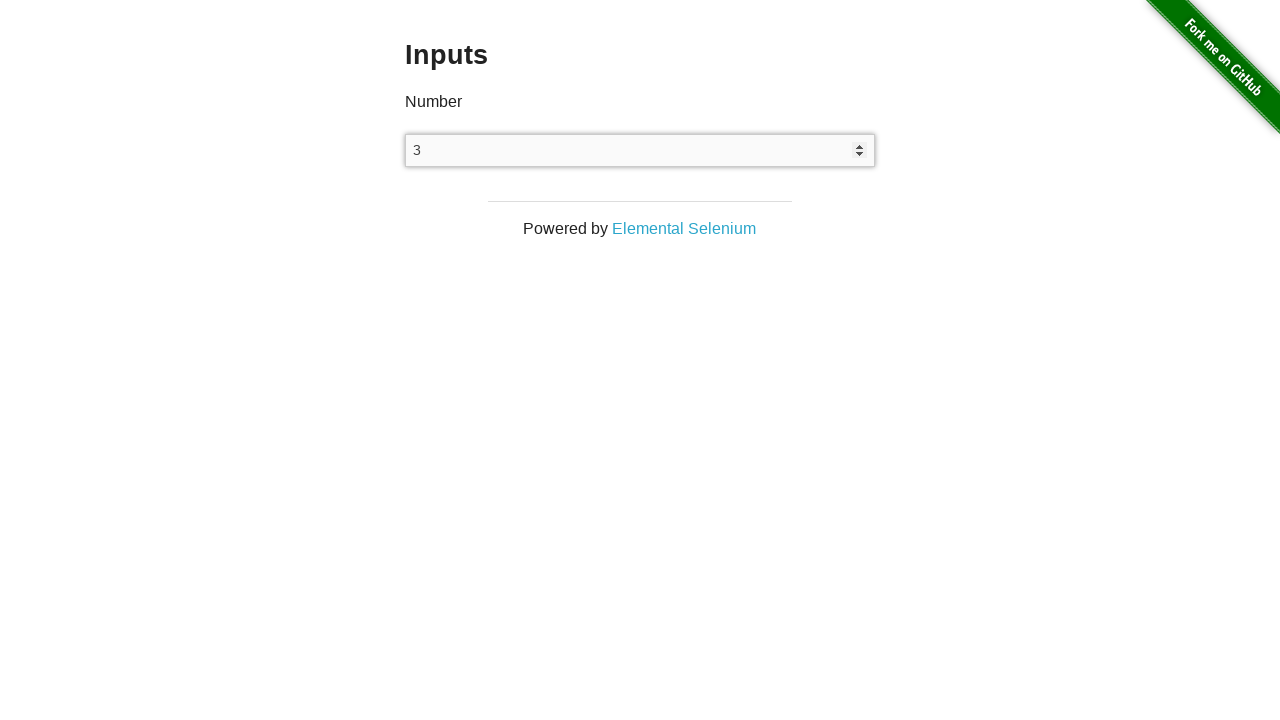

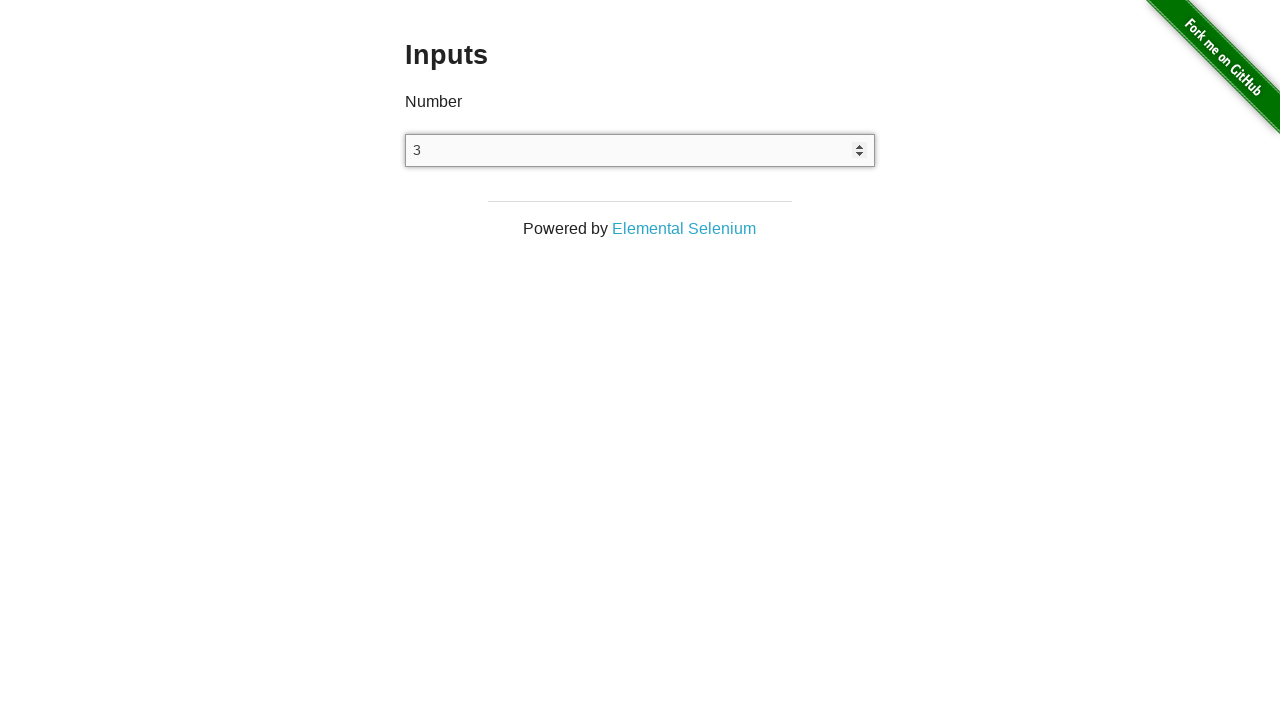